Navigates to the test automation website and verifies the page loads successfully

Starting URL: https://www.testotomasyonu.com

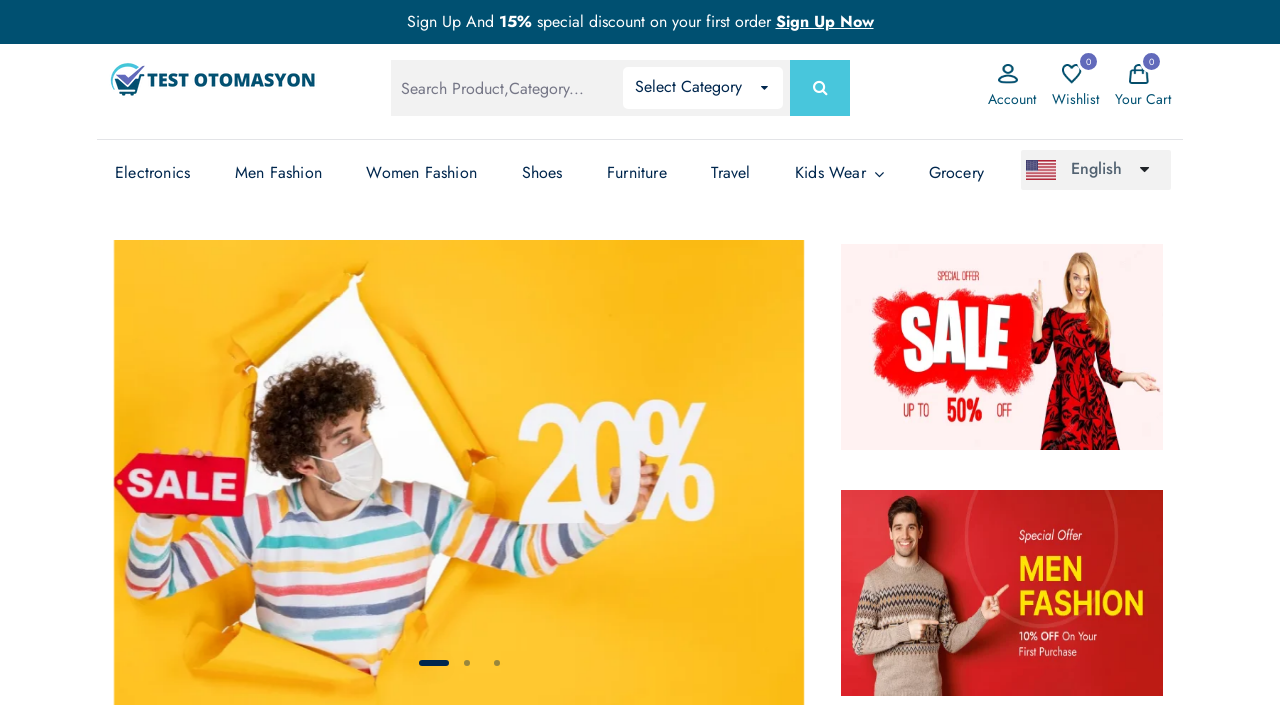

Waited for DOM content to load on testotomasyonu.com
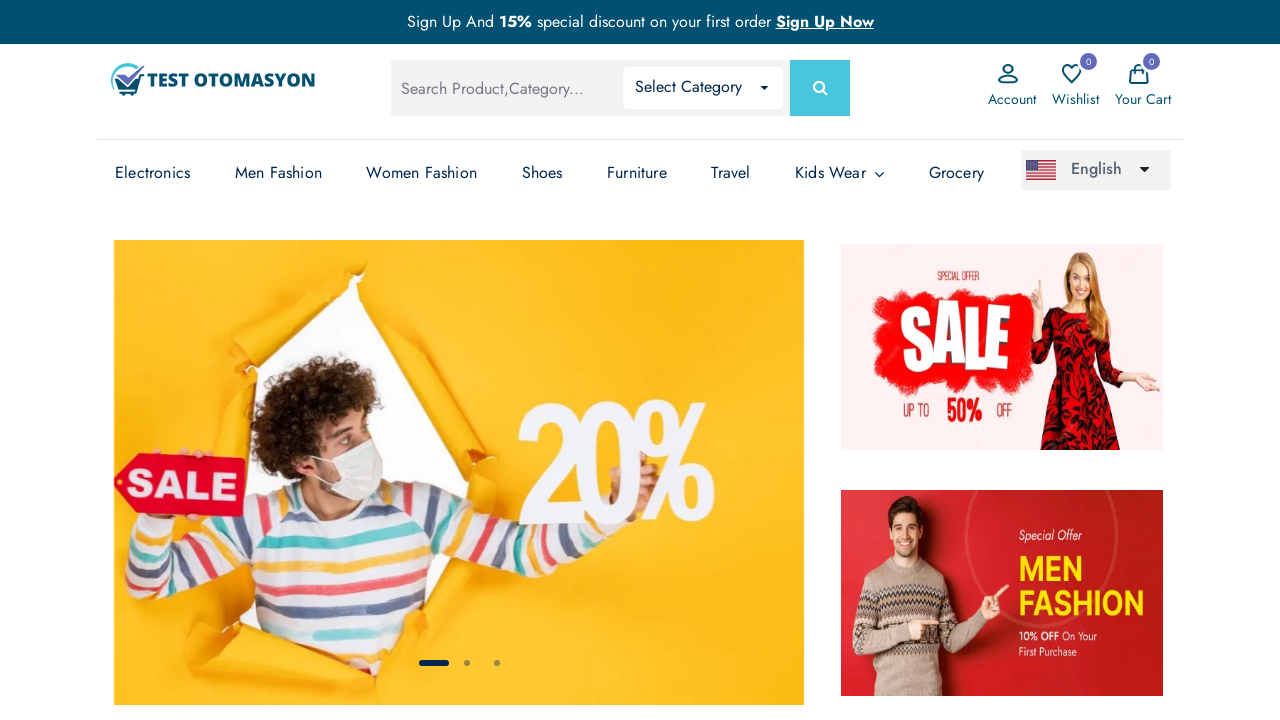

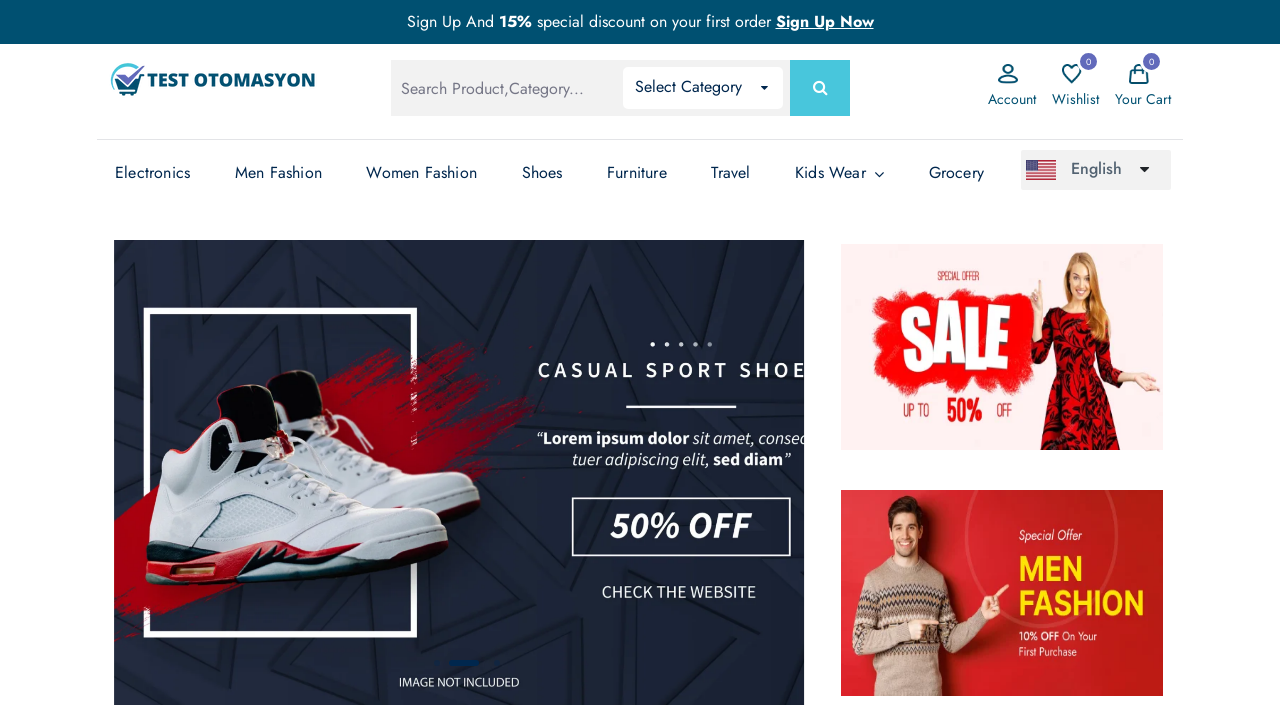